Tests that submitting empty username and password fields shows an error message requiring username

Starting URL: https://www.saucedemo.com/

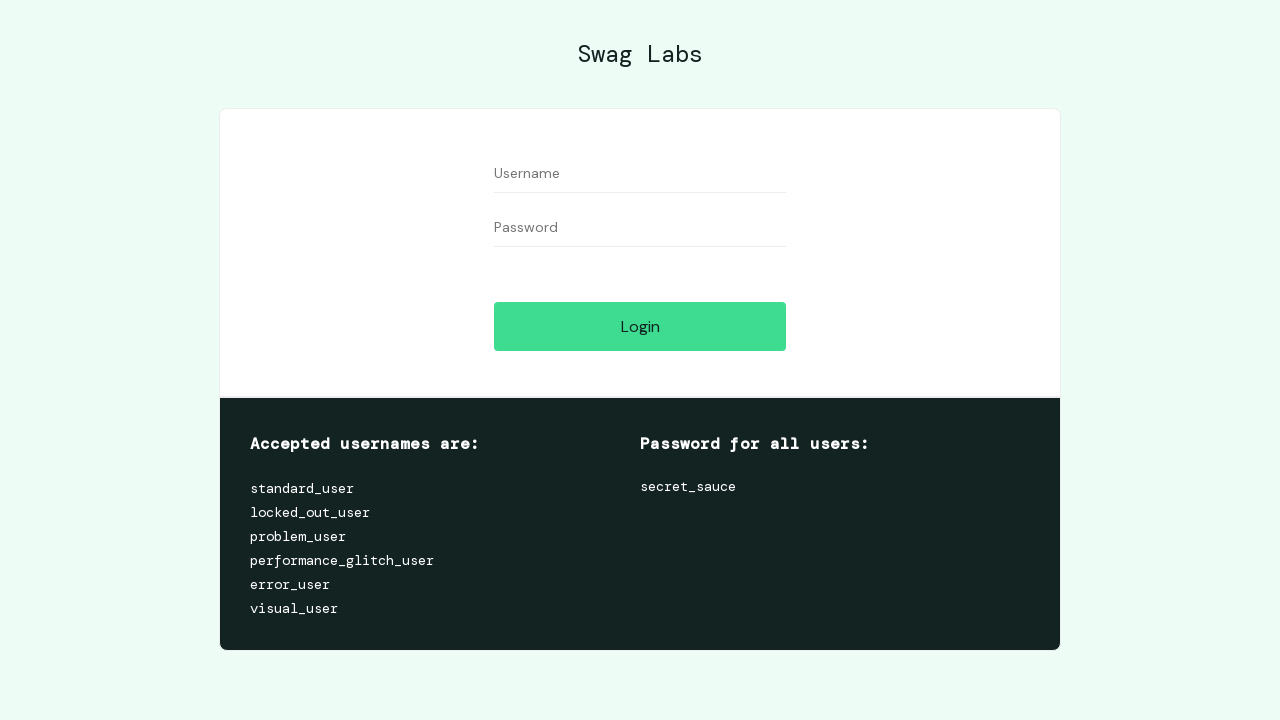

Filled username field with empty value on #user-name
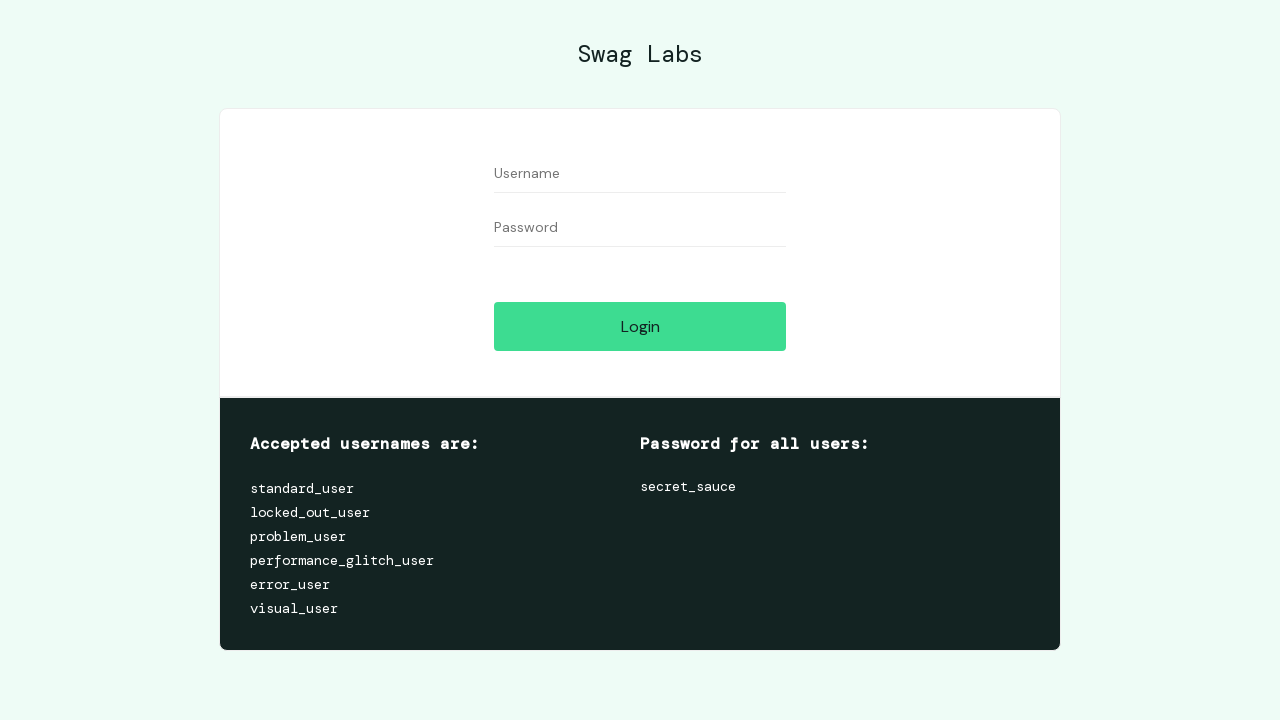

Filled password field with empty value on #password
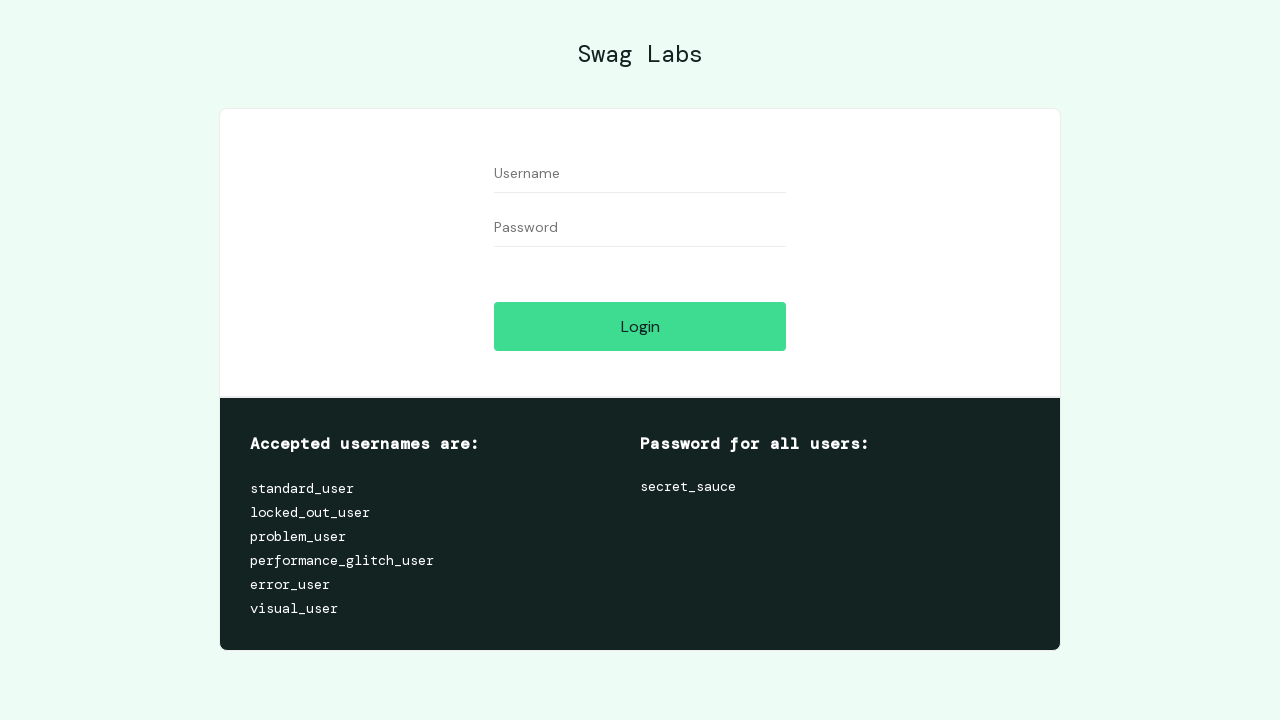

Clicked login button with empty credentials at (640, 326) on #login-button
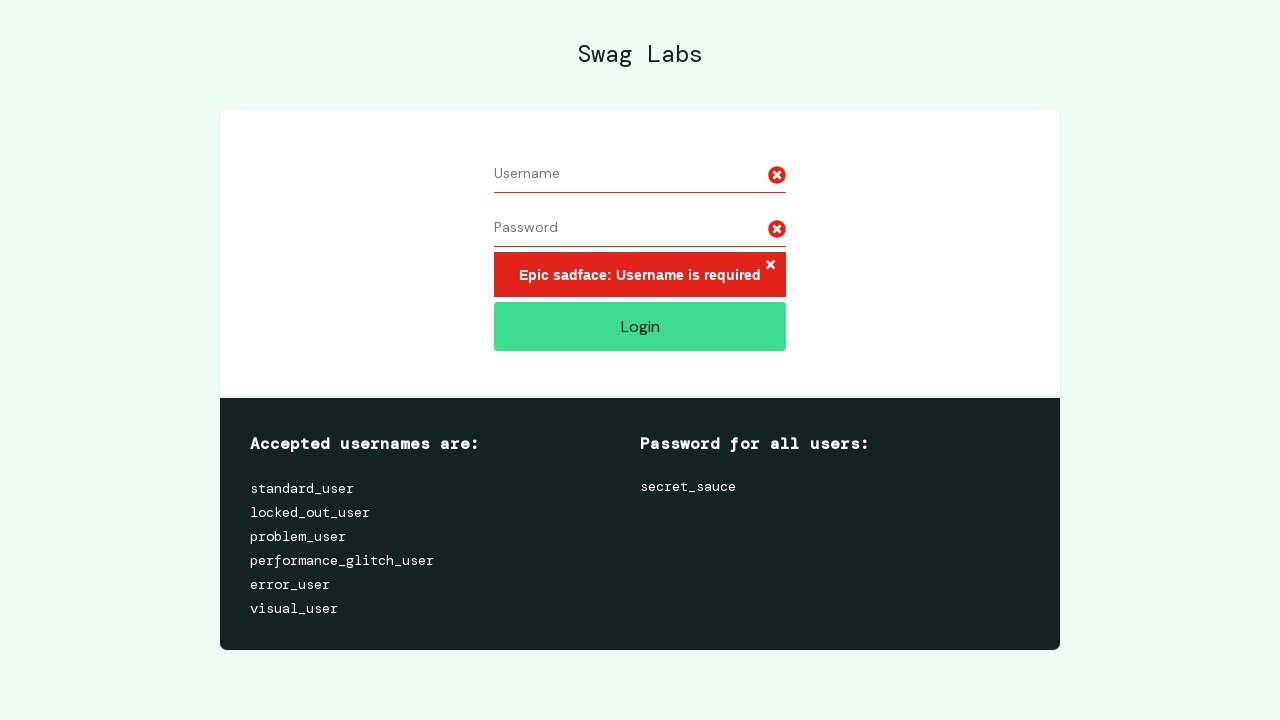

Error message requiring username appeared
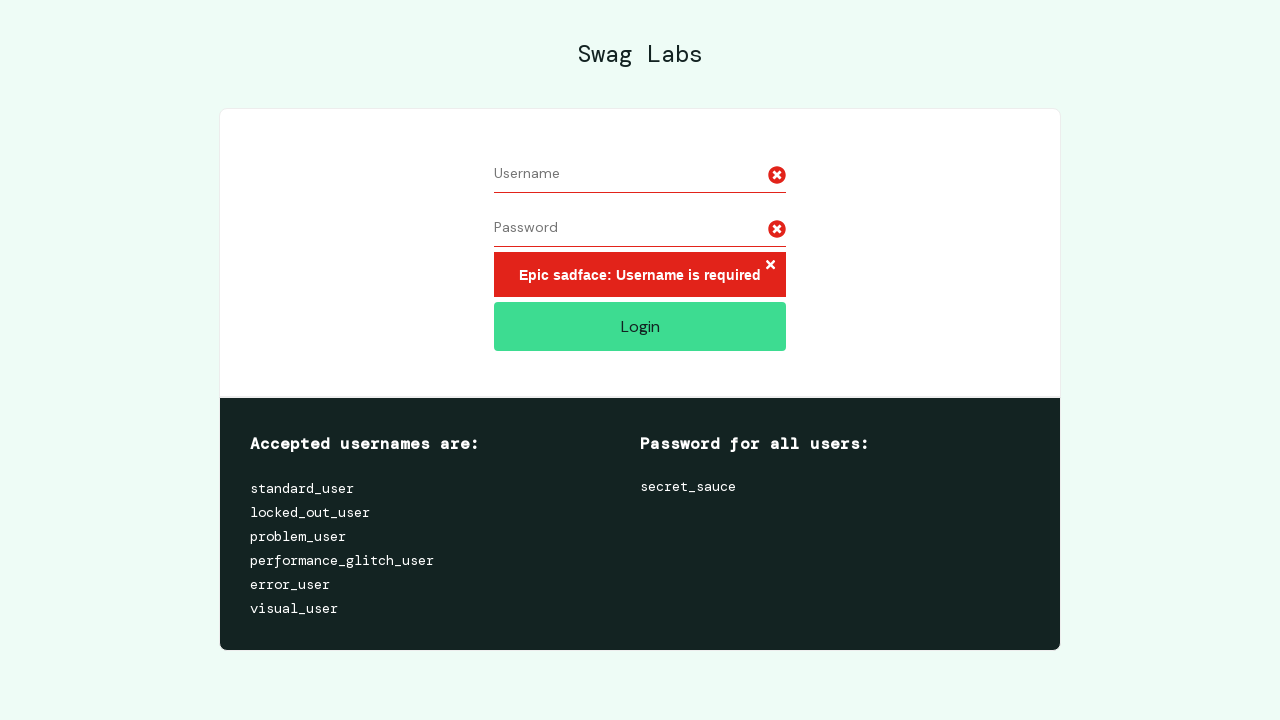

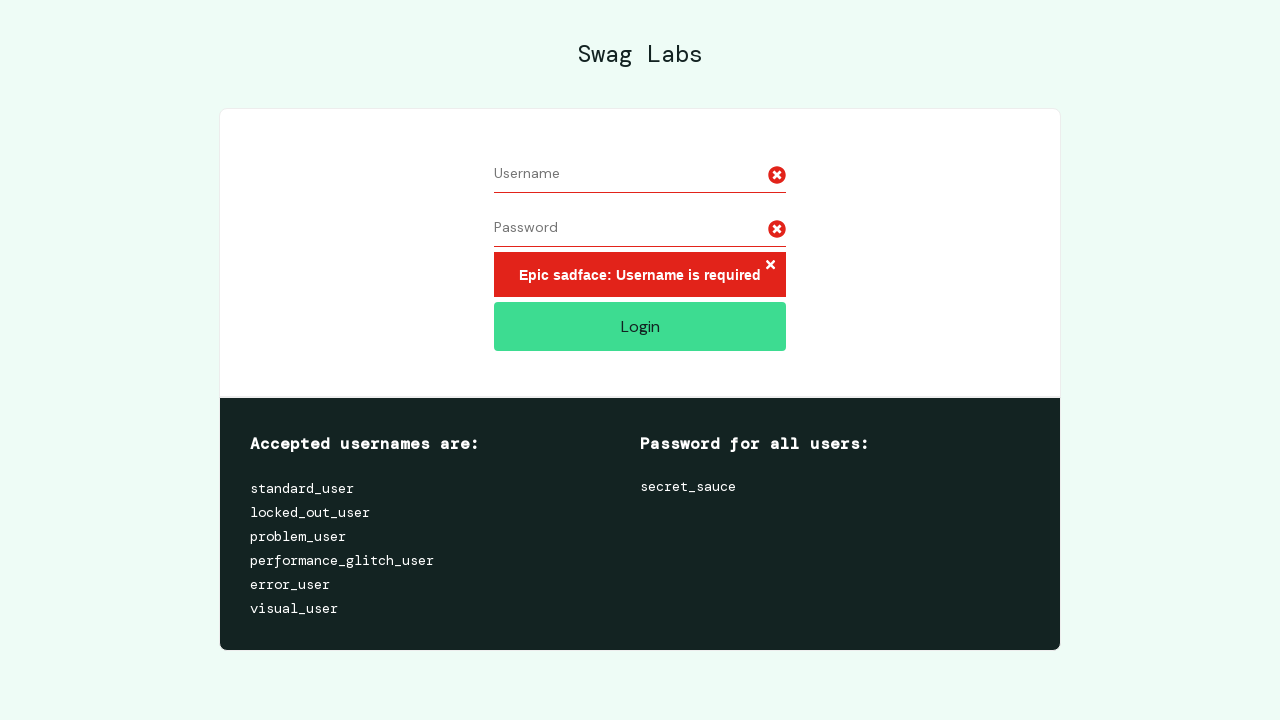